Tests navigation menu by clicking on Email, Domeny (Domains), and Hosting menu items on the e.pl website

Starting URL: http://e.pl/

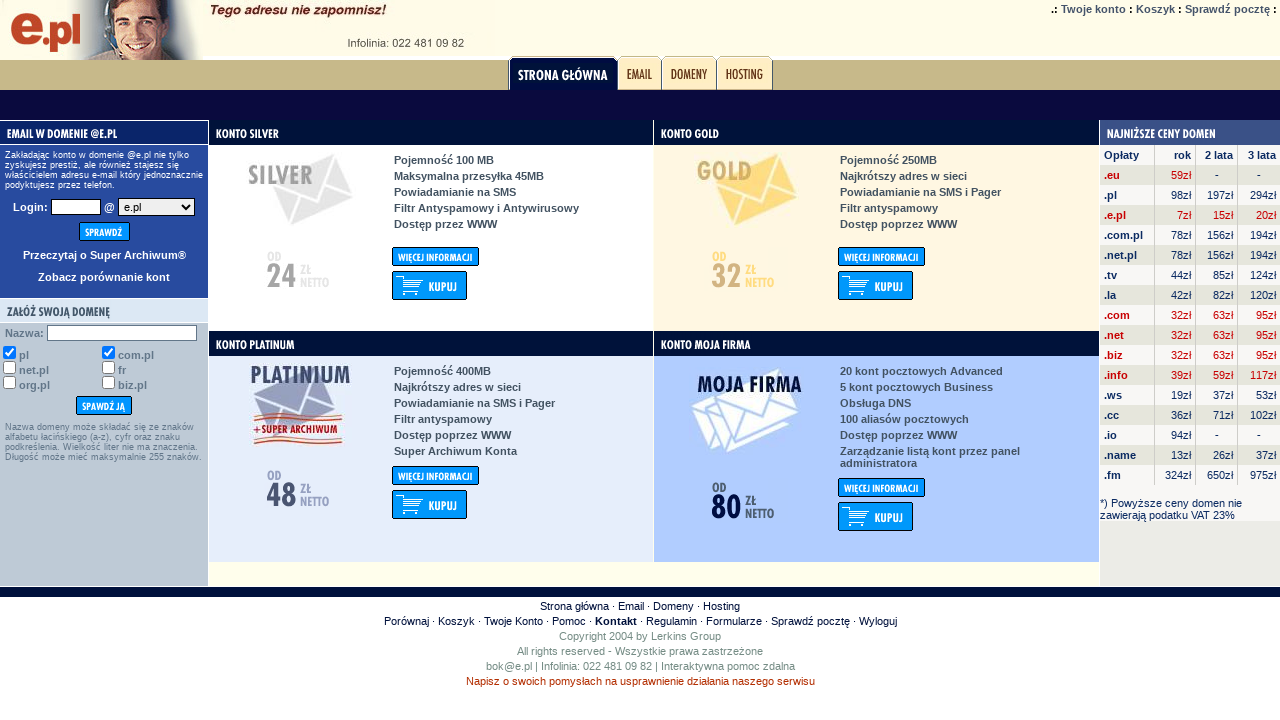

Clicked on Email menu item at (639, 73) on a[title='Email']
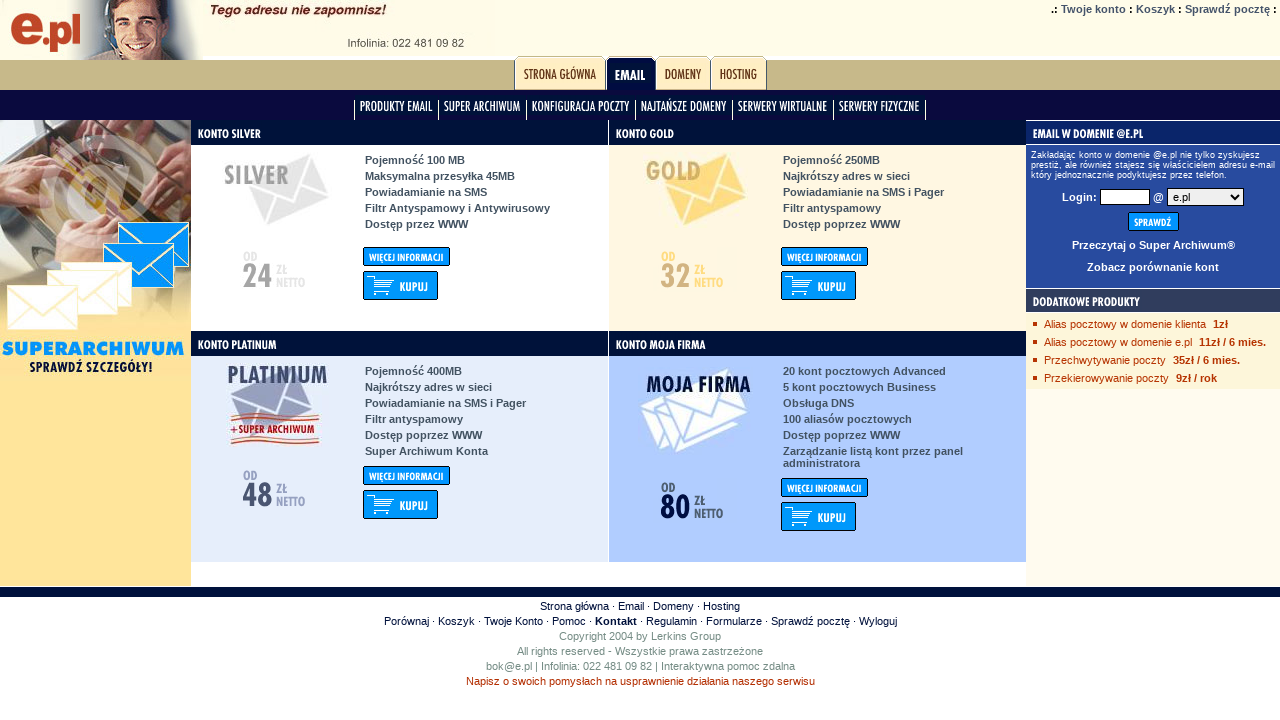

Clicked on Domeny (Domains) menu item at (682, 73) on a[title='Domeny']
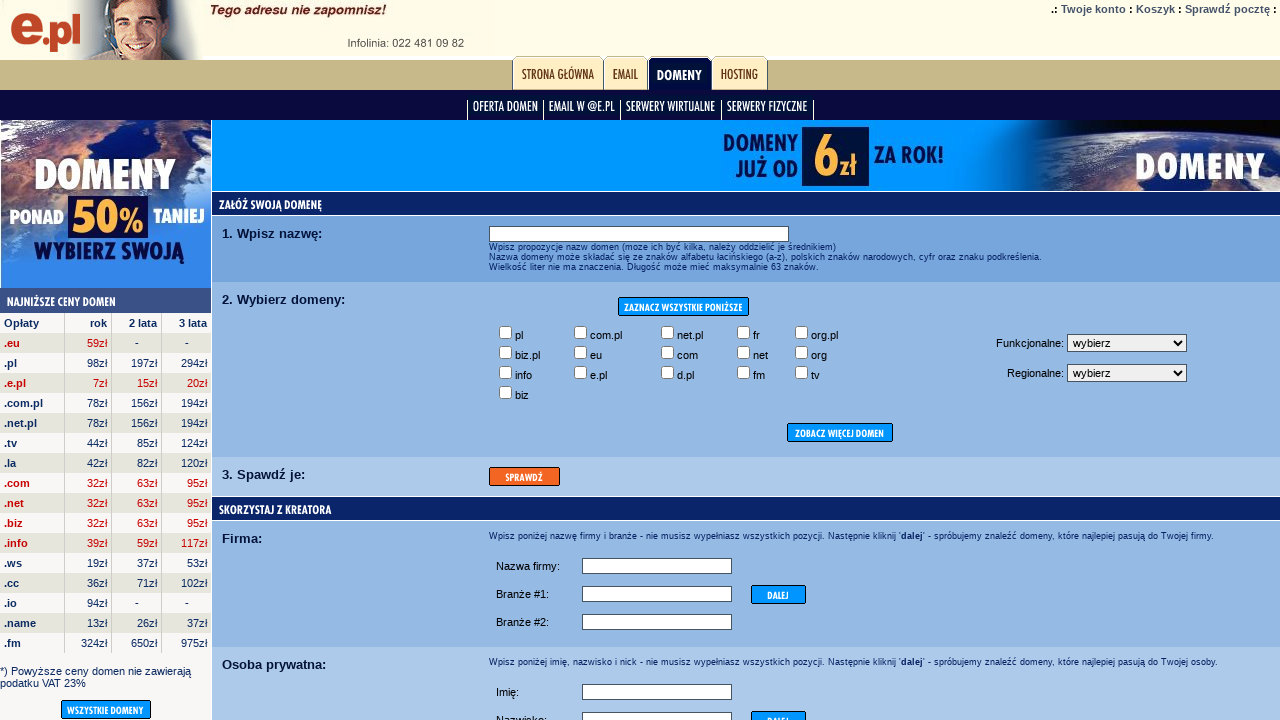

Clicked on Hosting menu item at (740, 73) on a[title='Hosting']
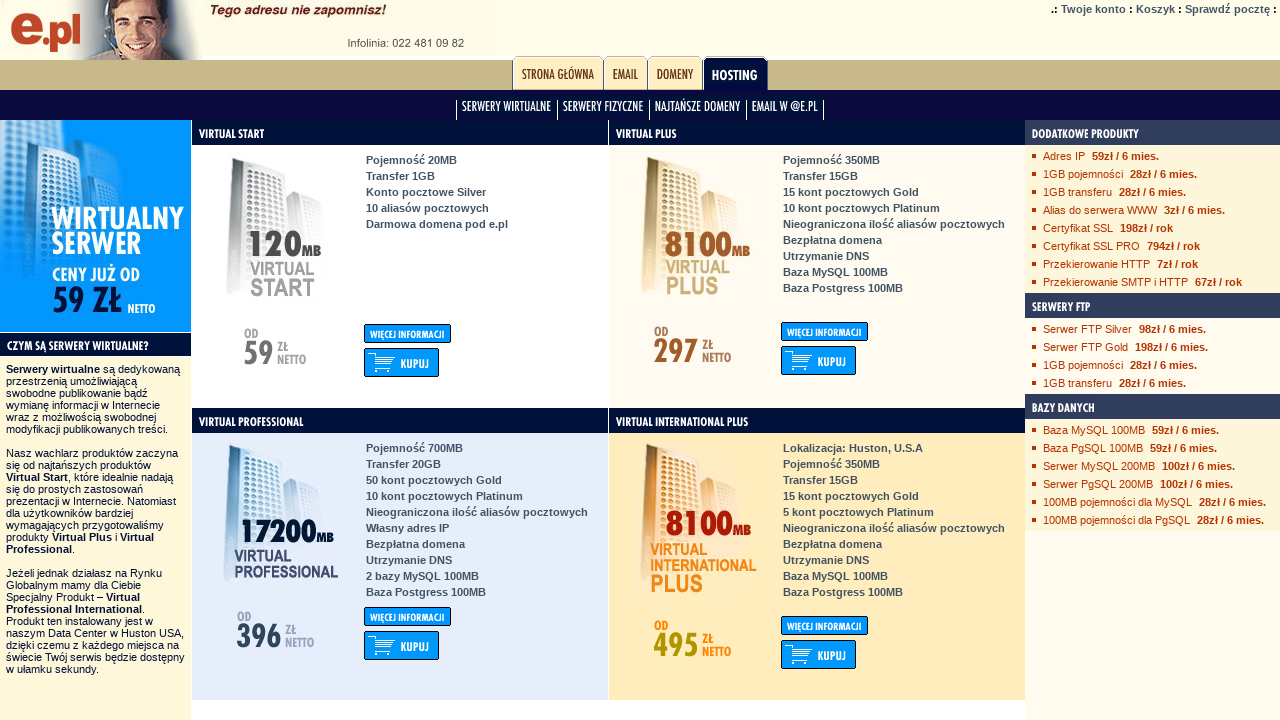

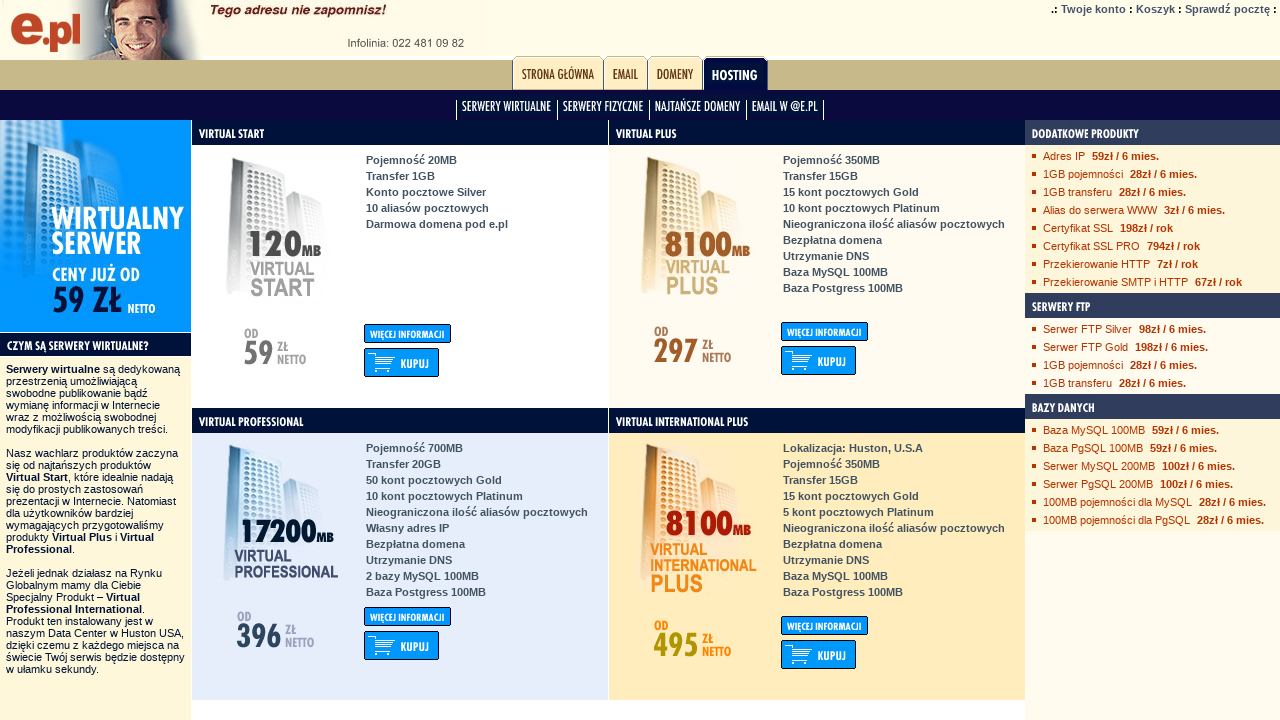